Tests a registration form by filling in first name, last name, address fields, selecting gender and hobby options, then clearing the first name field.

Starting URL: https://demo.automationtesting.in/Register.html

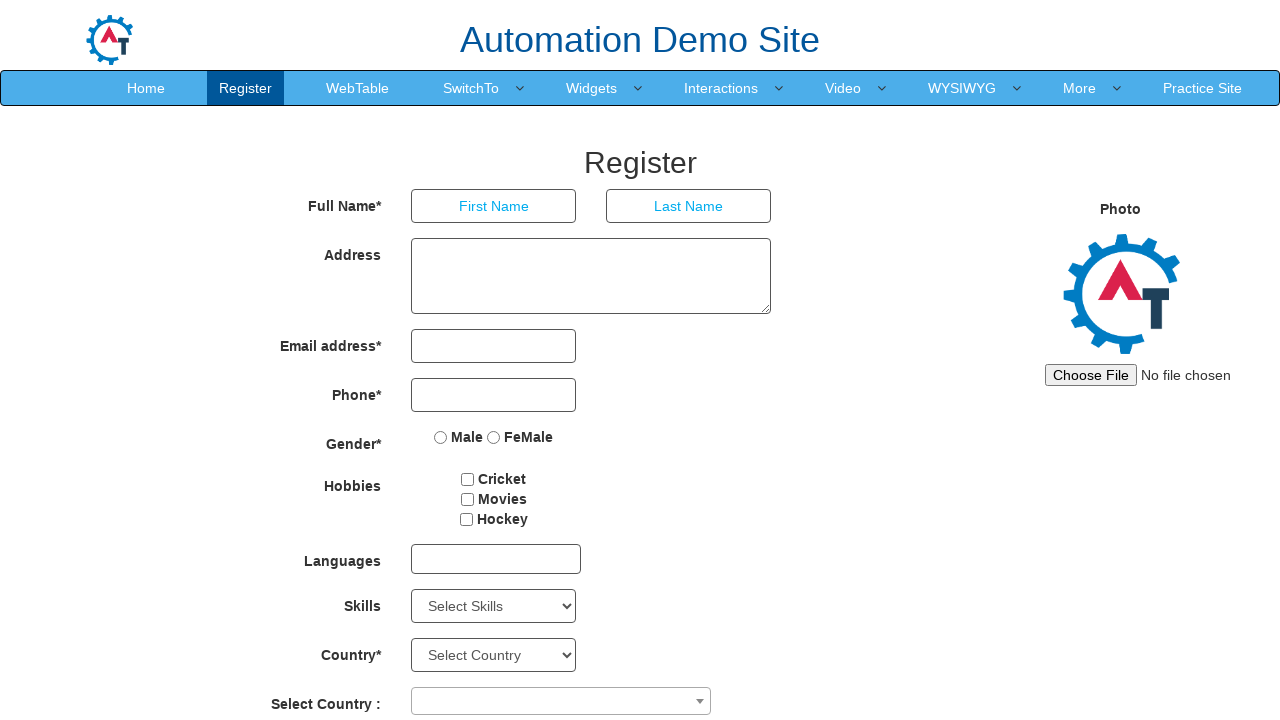

Filled first name field with 'TestFirstName' on input[placeholder='First Name']
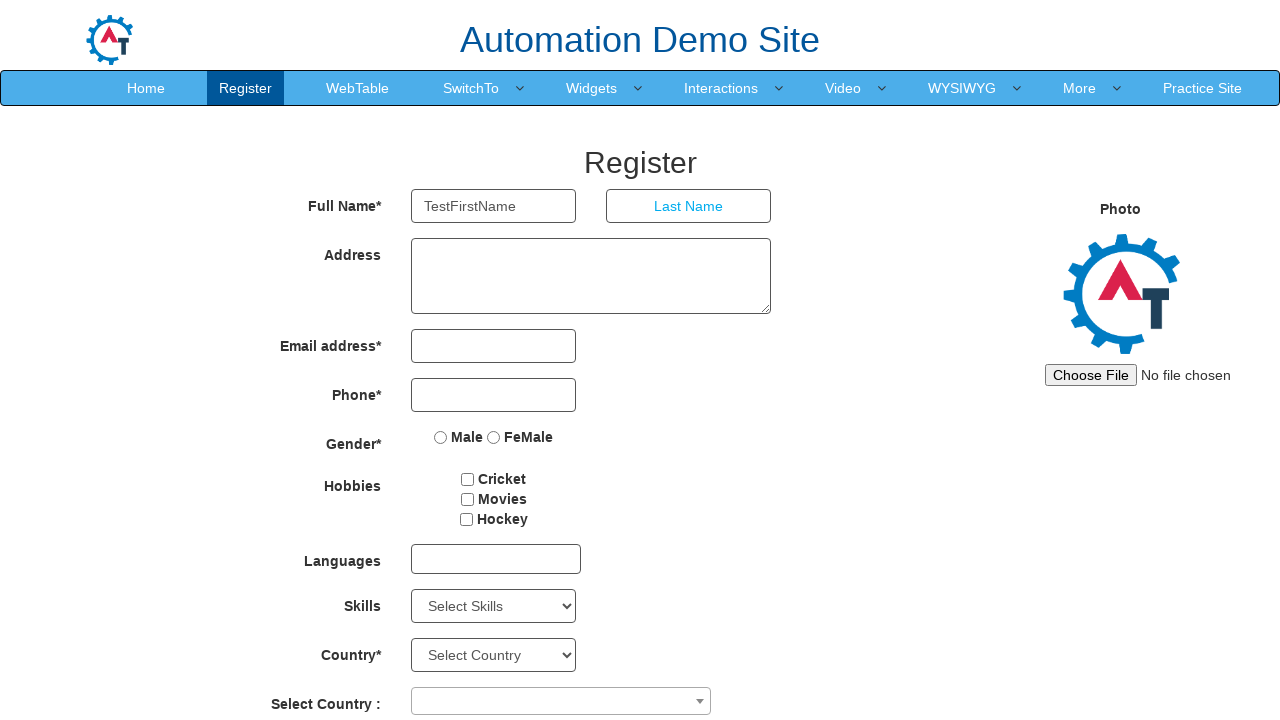

Filled last name field with 'TestLN' on input[placeholder='Last Name']
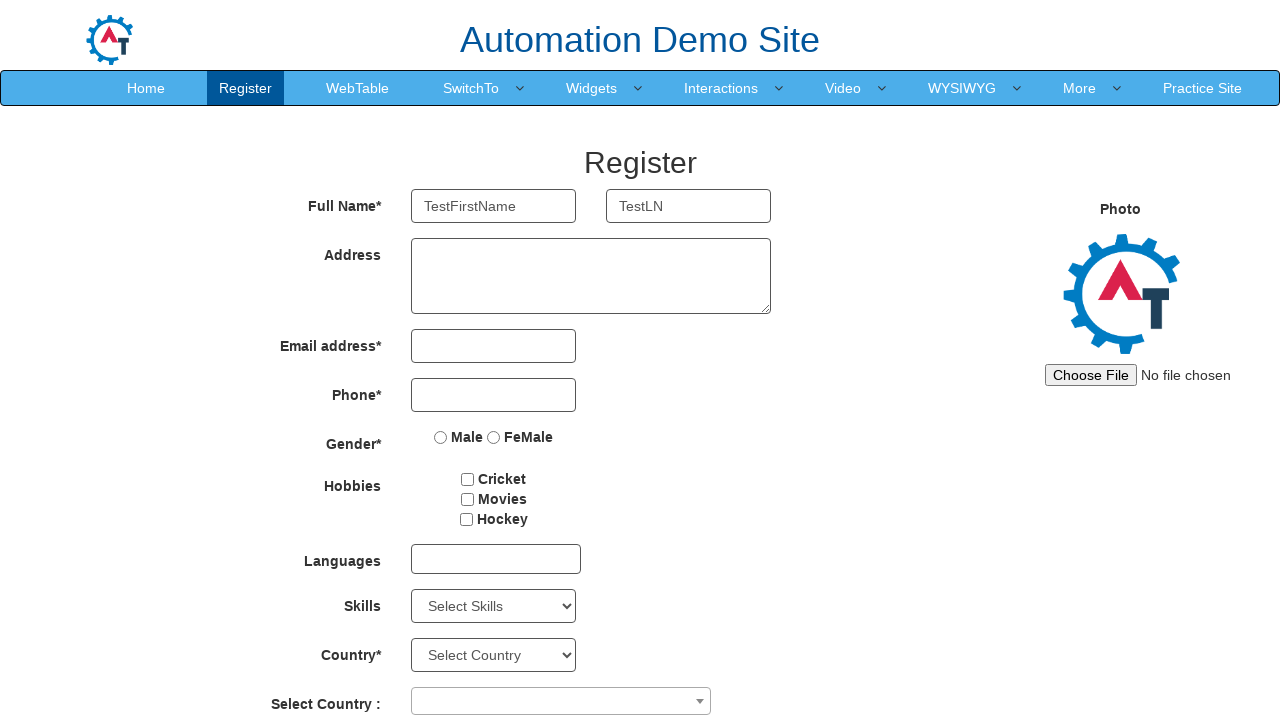

Filled address field with 'Chennai-06' on textarea[ng-model='Adress']
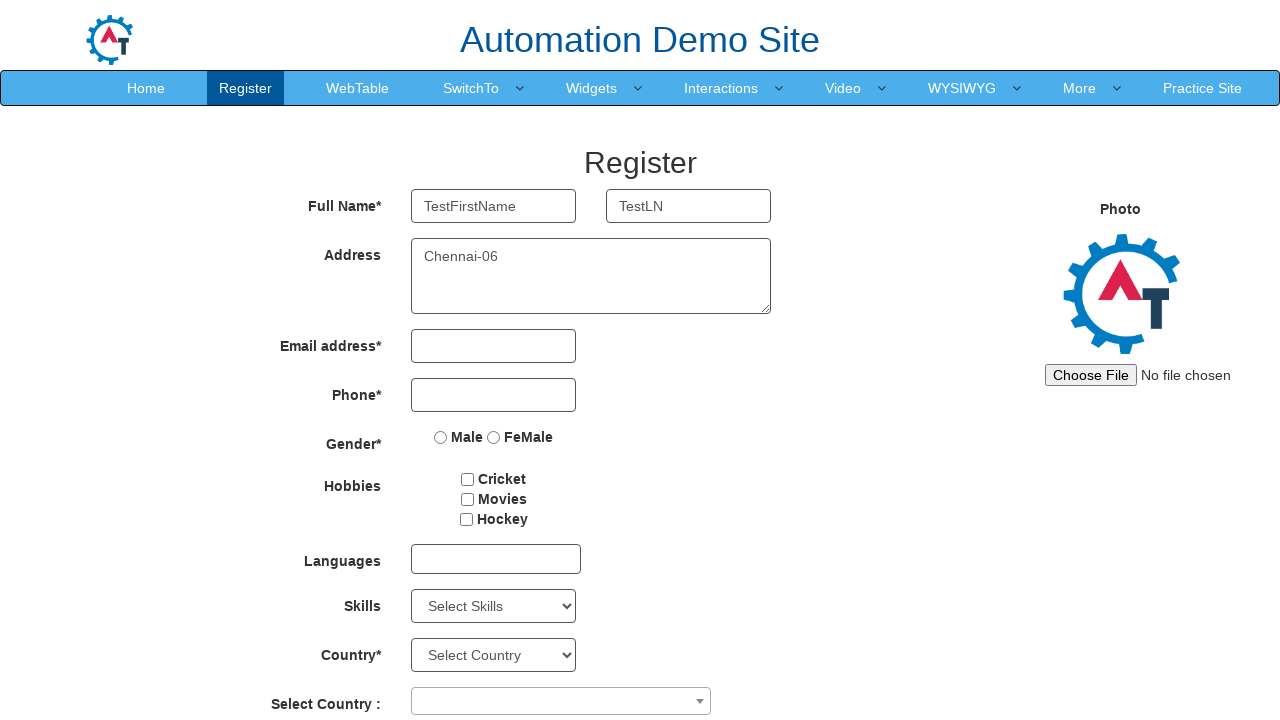

Selected Male gender radio button at (441, 437) on input[value='Male']
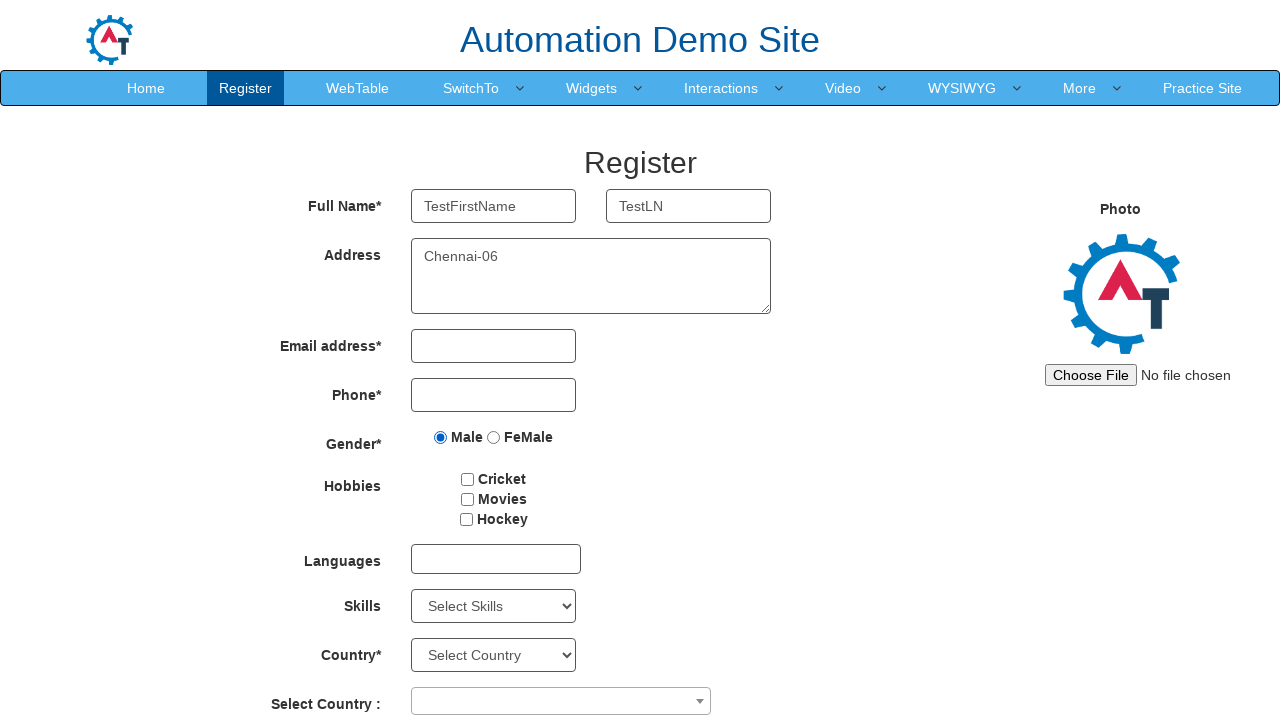

Selected Cricket hobby checkbox at (468, 479) on input[value='Cricket']
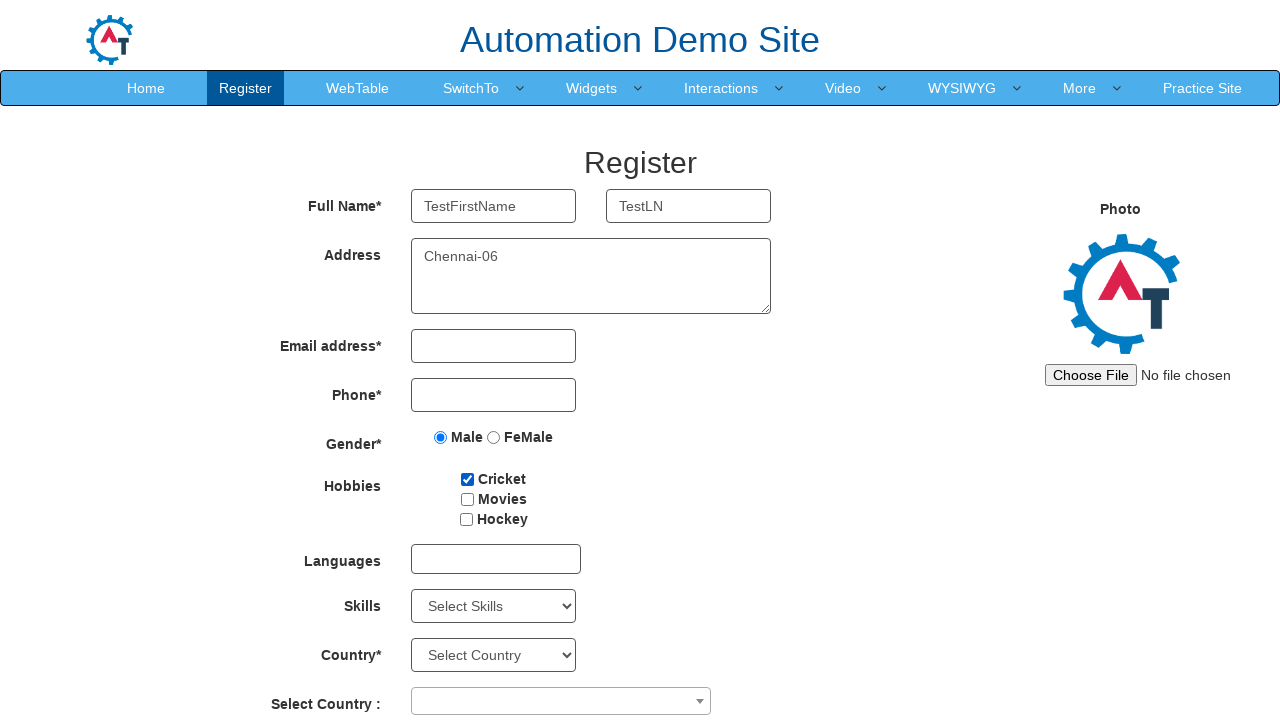

Cleared the first name field on input[placeholder='First Name']
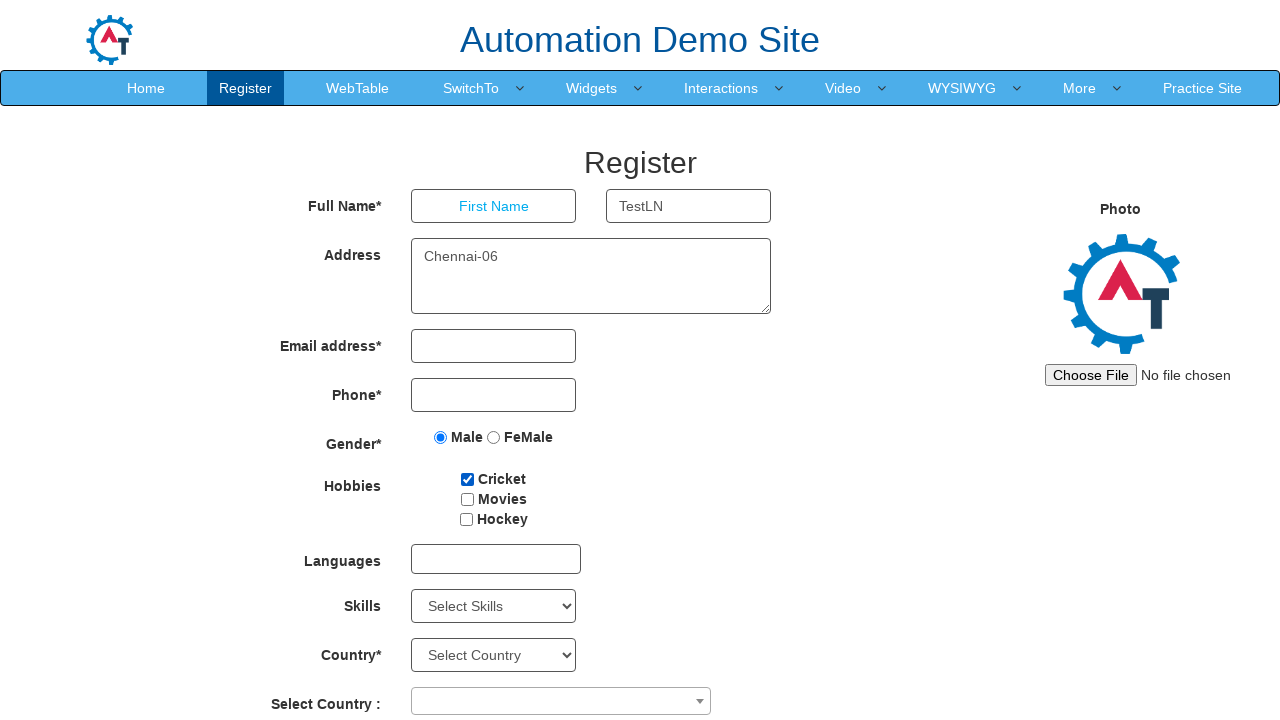

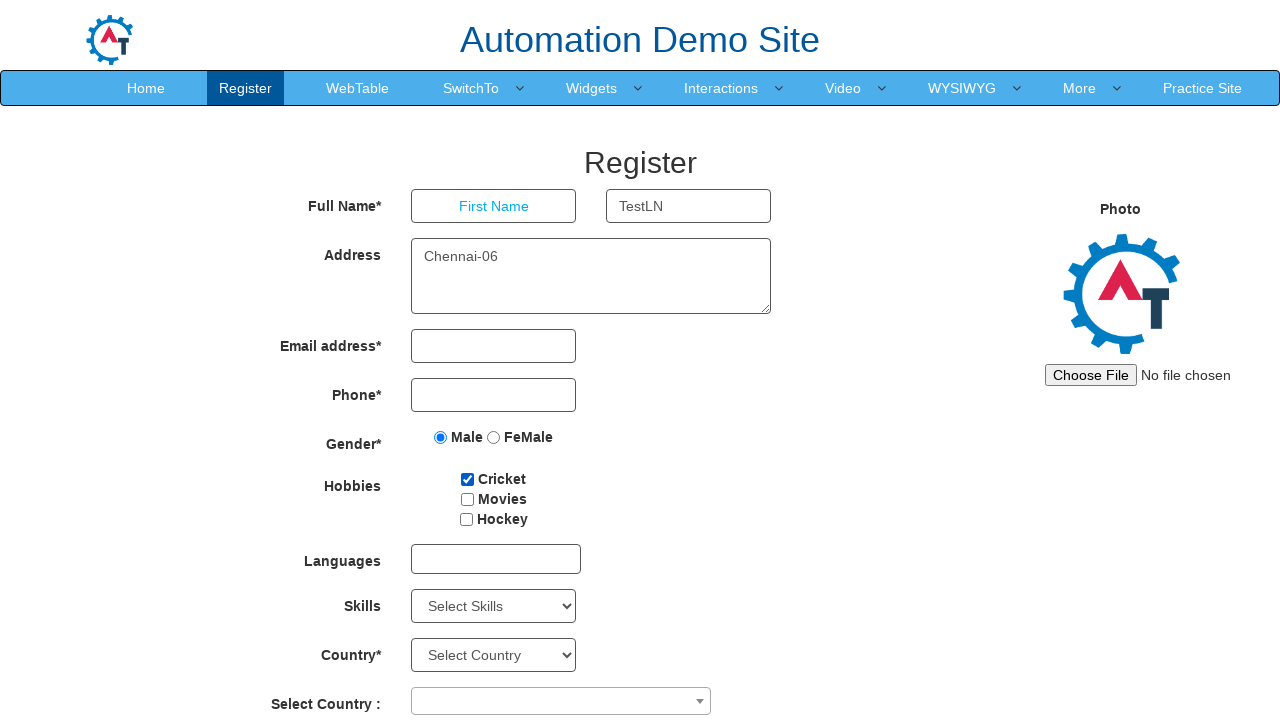